Tests various alert dialog interactions including simple alerts, confirm dialogs, and prompt dialogs on a practice website

Starting URL: https://www.leafground.com/alert.xhtml

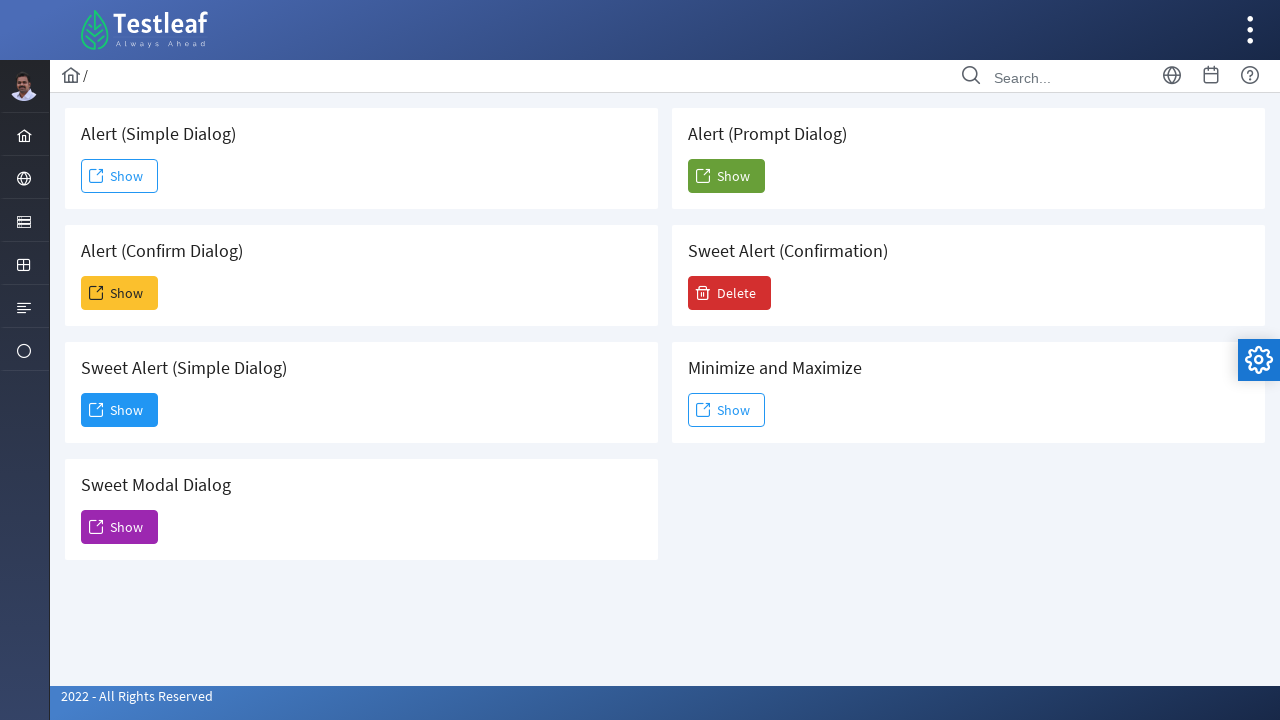

Clicked button to trigger simple alert dialog at (120, 176) on #j_idt88\:j_idt91
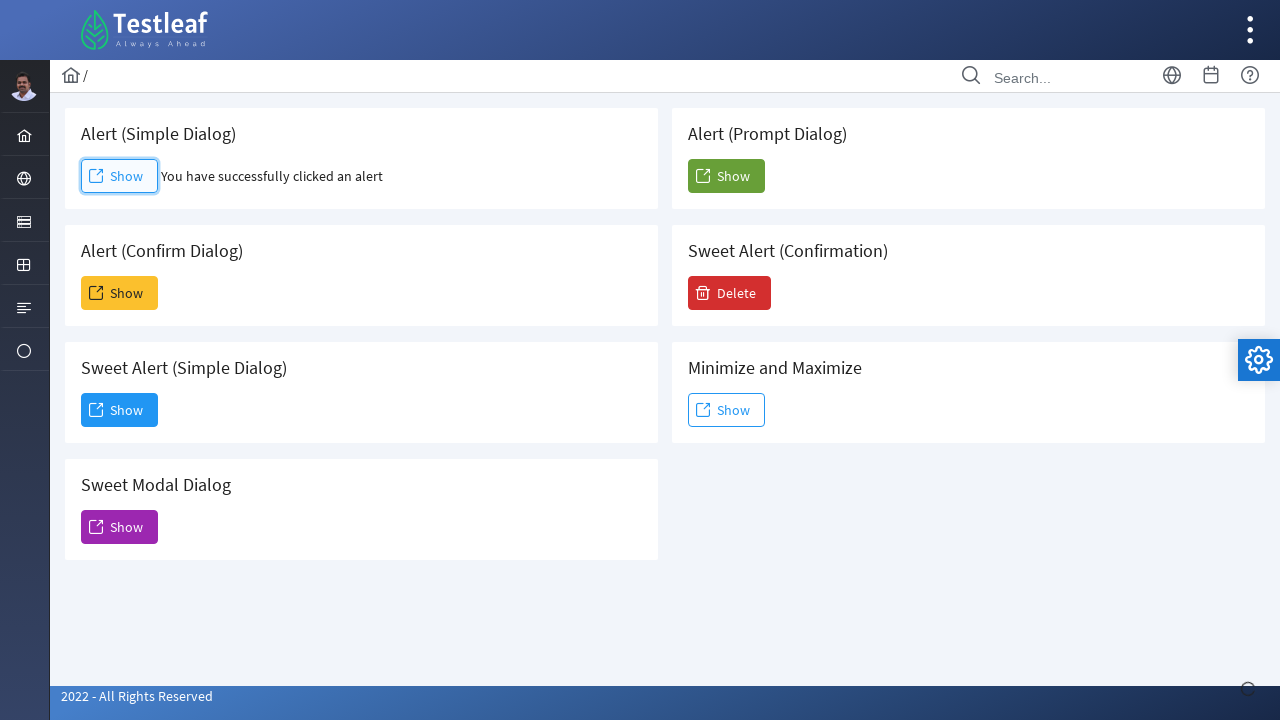

Set up dialog handler to accept simple alert
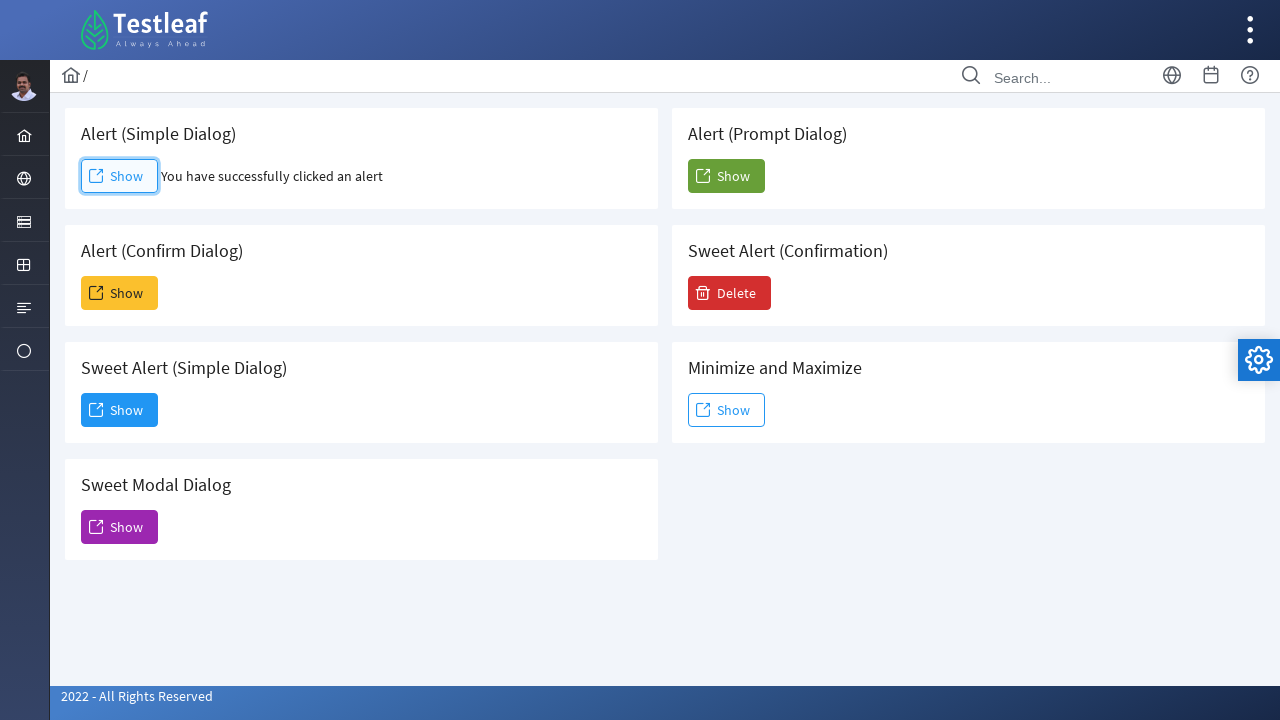

Waited 3 seconds after accepting simple alert
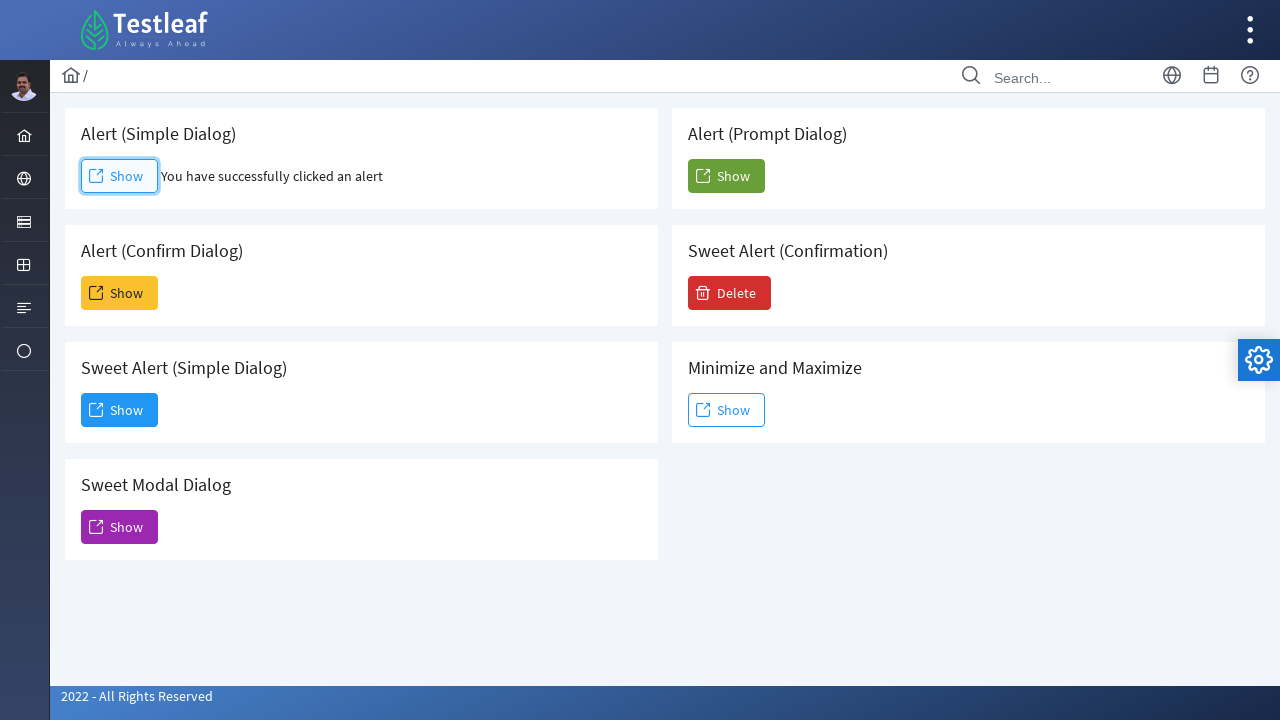

Clicked button to trigger confirm dialog at (120, 293) on #j_idt88\:j_idt93
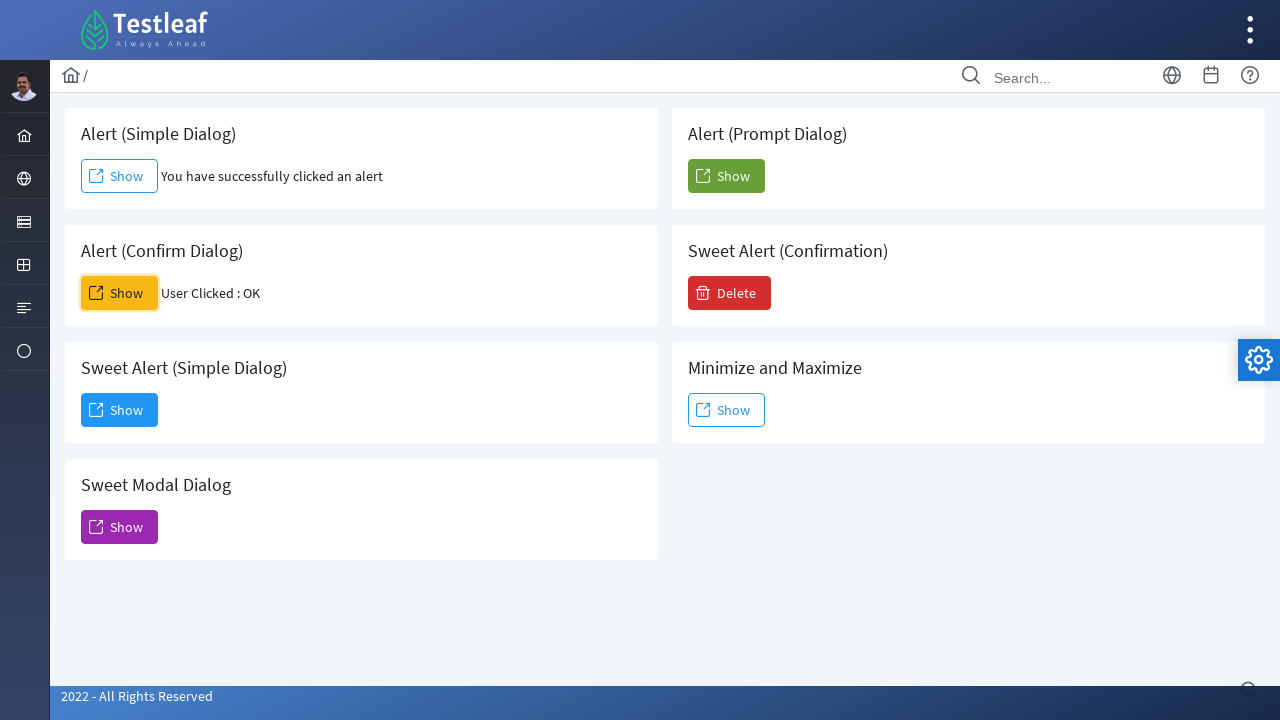

Set up dialog handler to dismiss confirm dialog
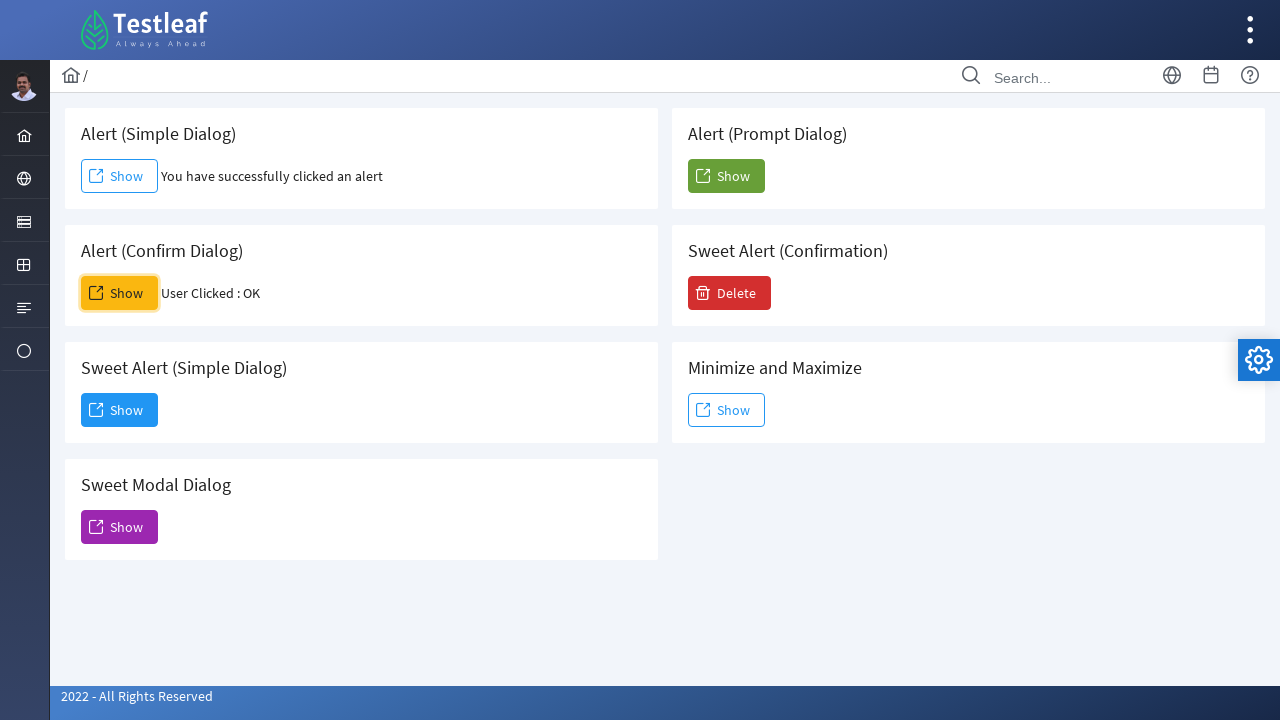

Waited 3 seconds after dismissing confirm dialog
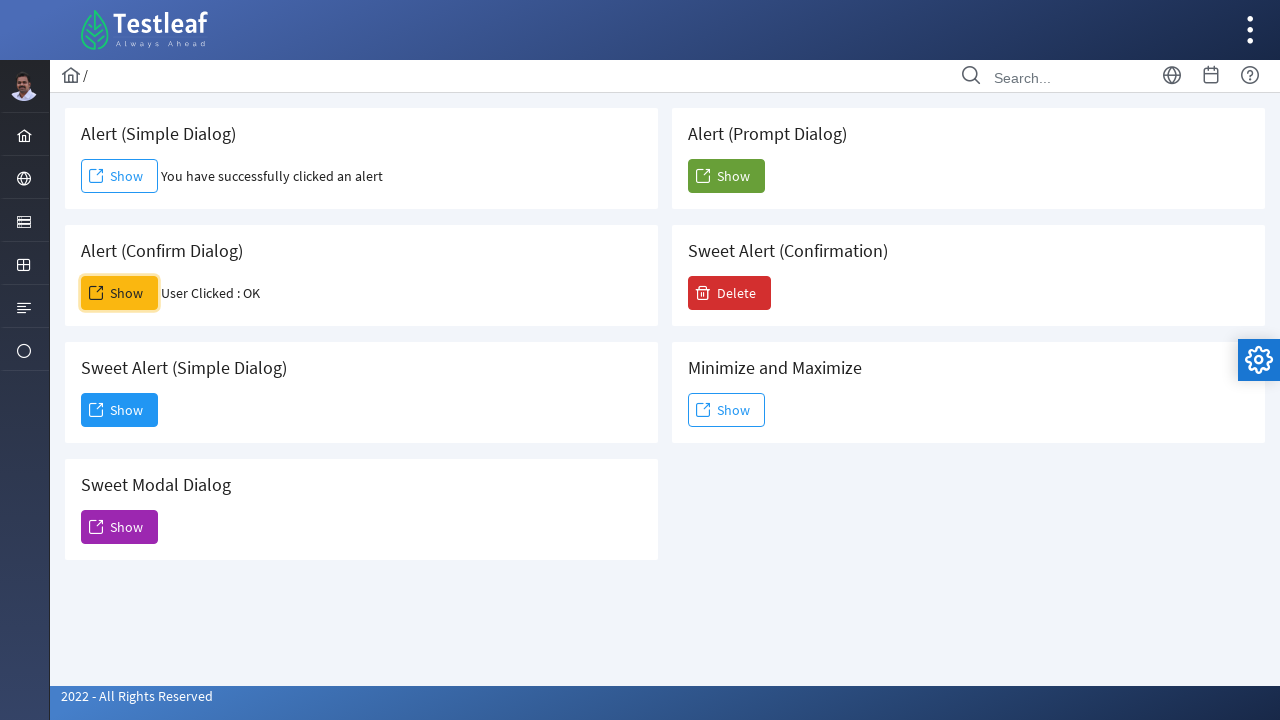

Clicked button to trigger prompt dialog at (726, 176) on #j_idt88\:j_idt104
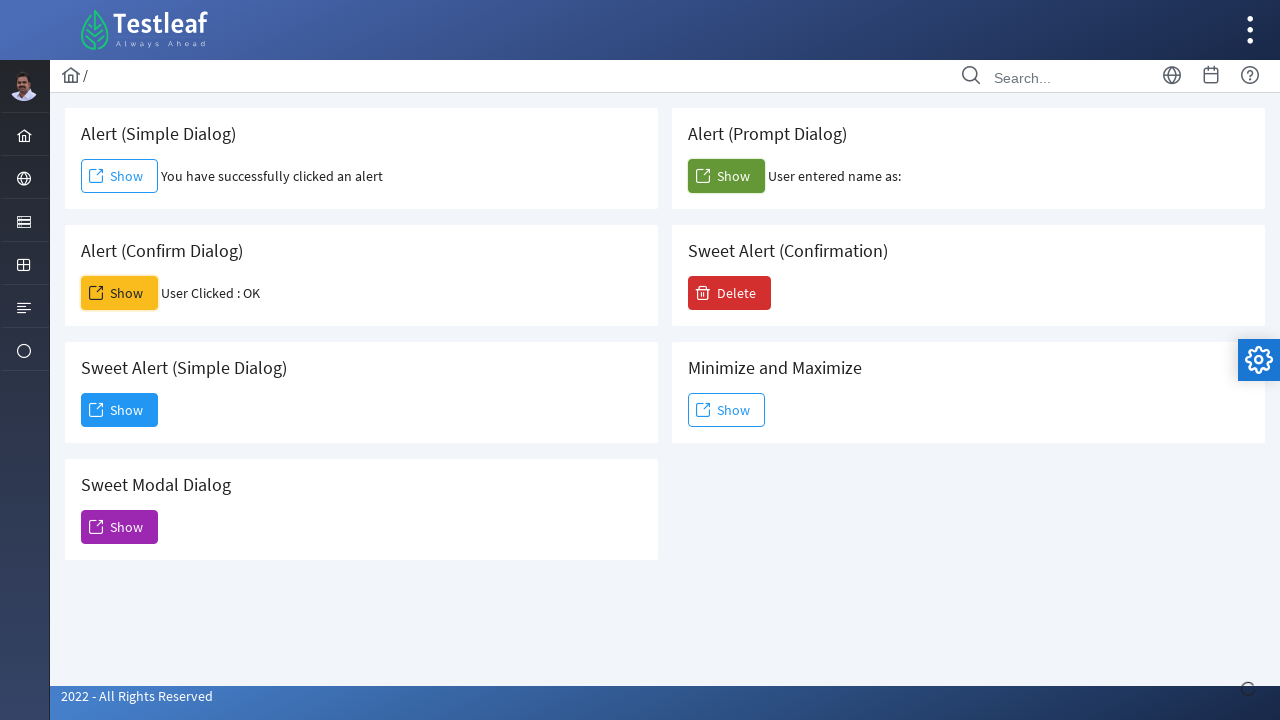

Set up dialog handler to accept prompt dialog with text 'My name is A'
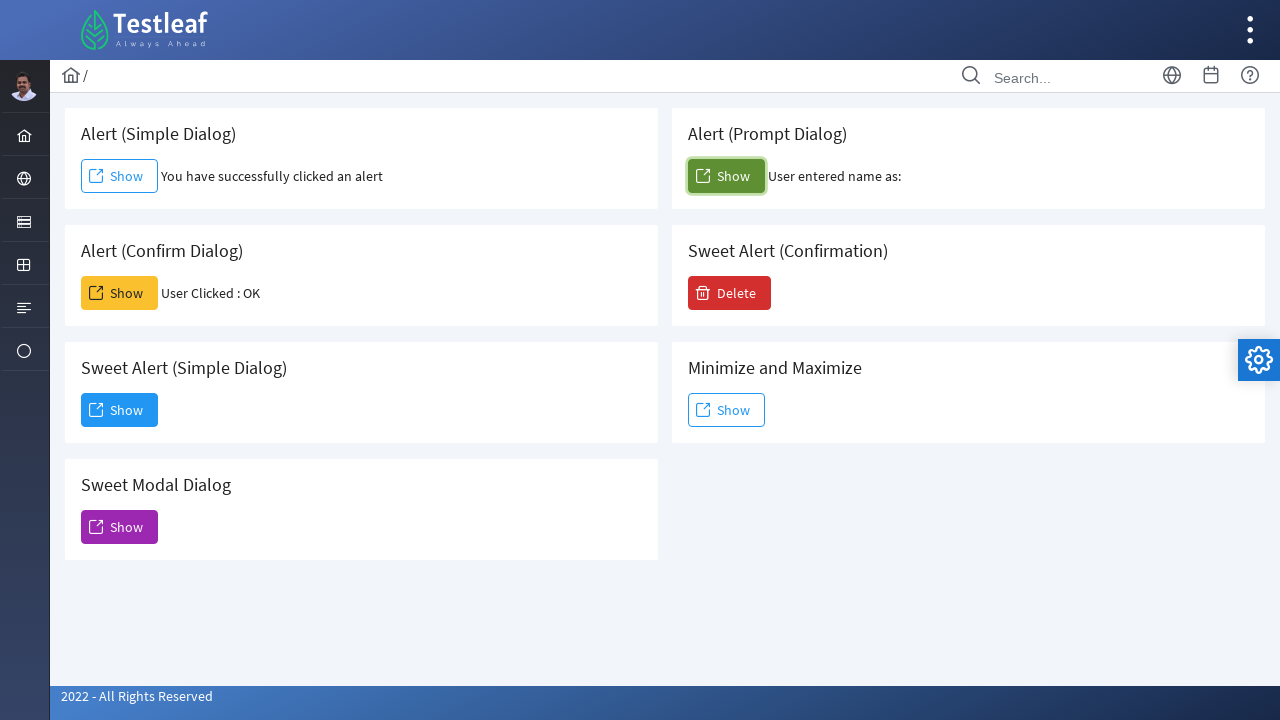

Waited 3 seconds after accepting prompt dialog
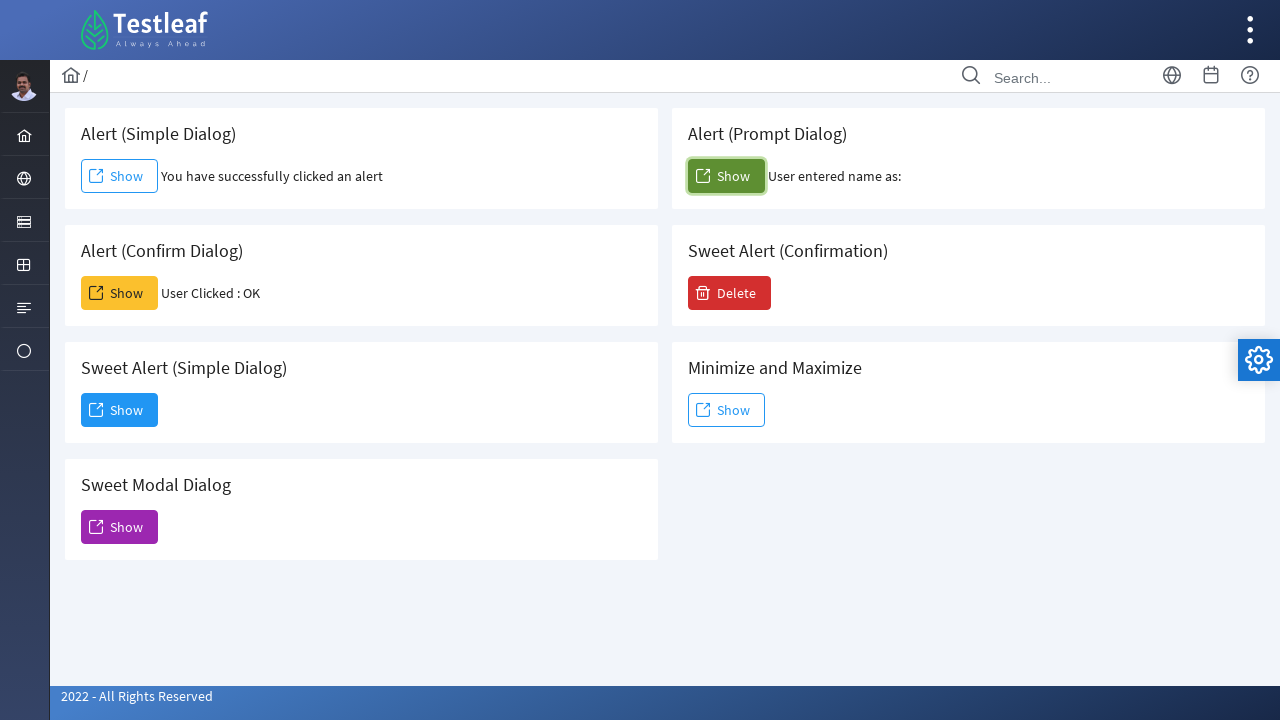

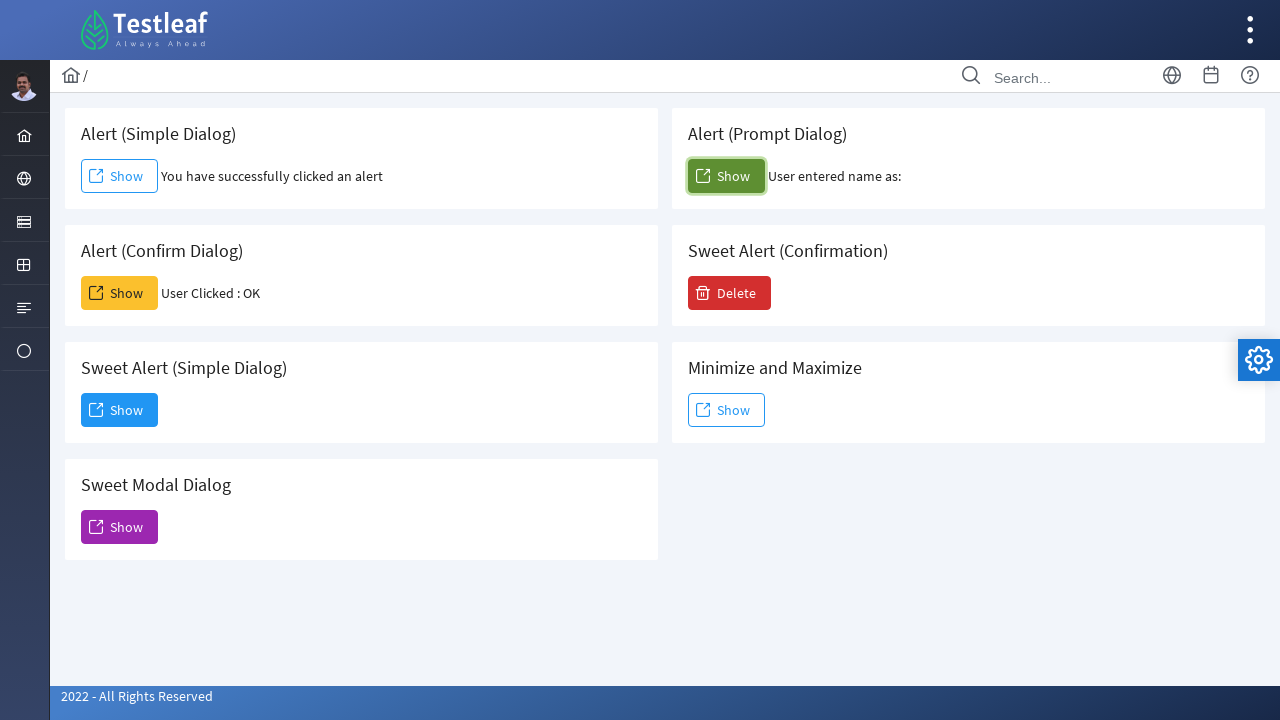